Tests alert handling functionality by navigating to the textbox alert section, triggering a prompt alert, entering text, and accepting it

Starting URL: http://demo.automationtesting.in/Alerts.html

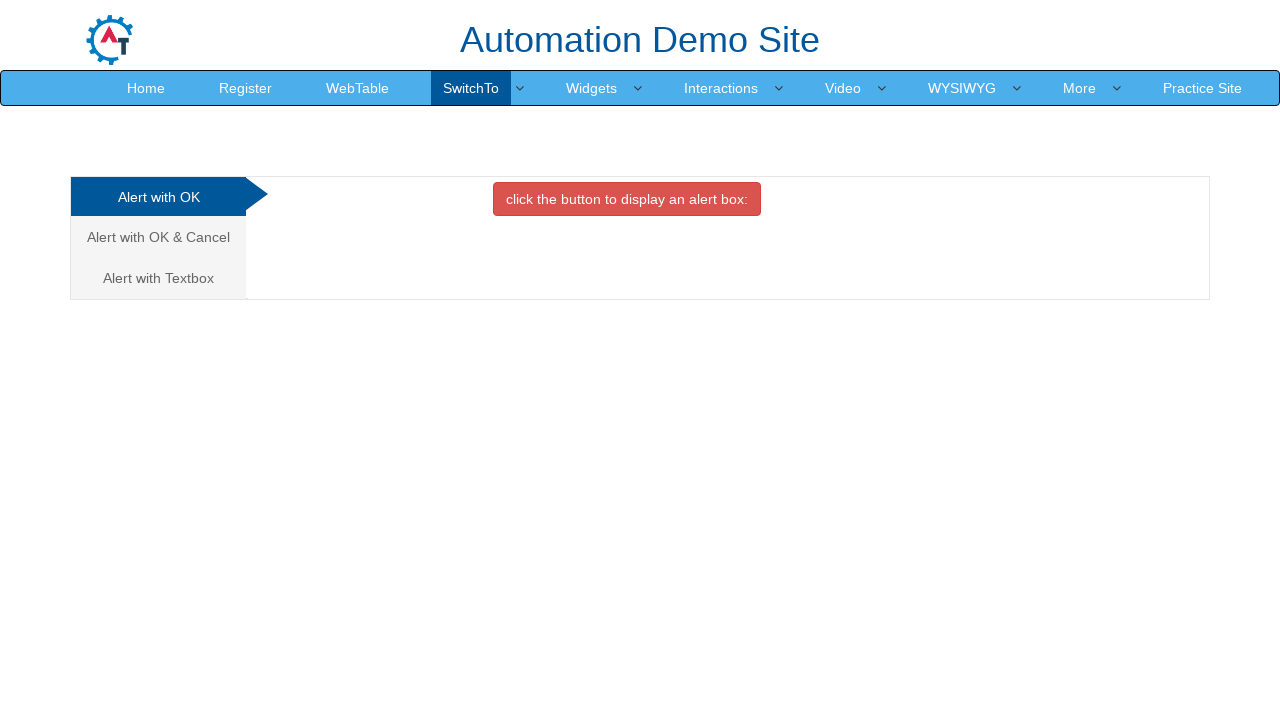

Clicked on 'Alert with Textbox' tab at (158, 278) on xpath=//a[text()='Alert with Textbox ']
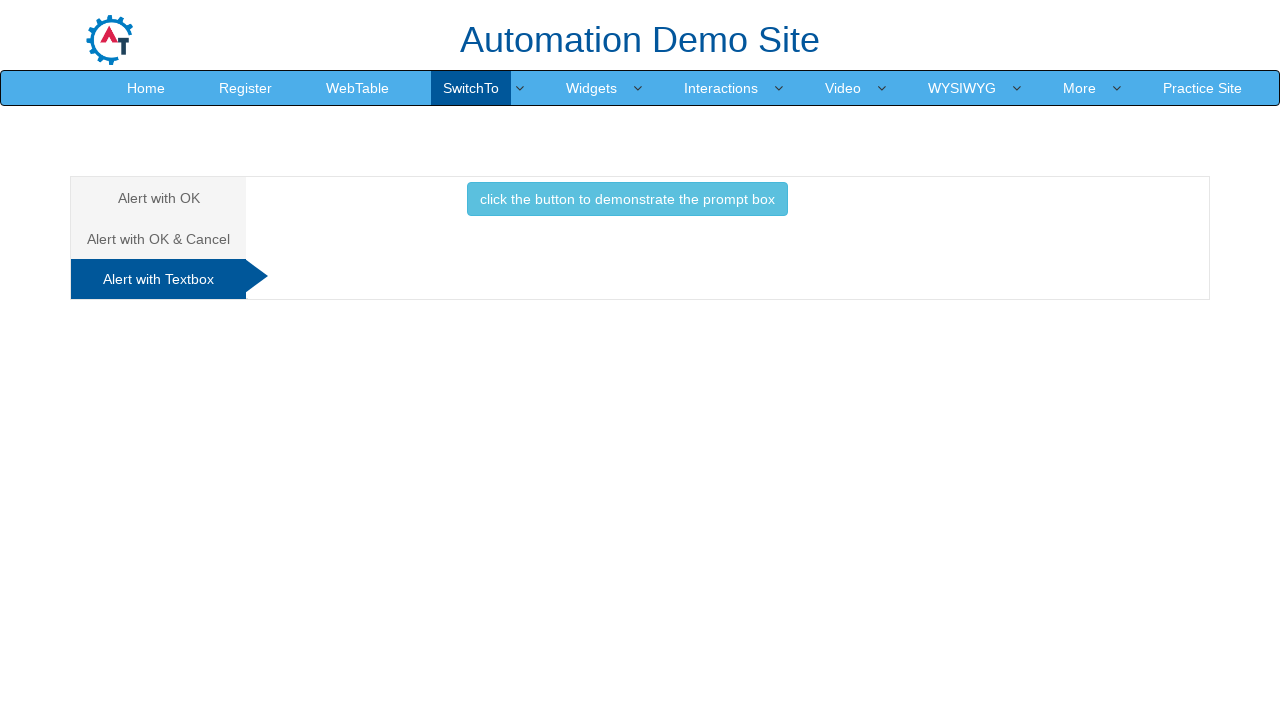

Clicked button to trigger prompt alert at (627, 199) on xpath=//button[text()='click the button to demonstrate the prompt box ']
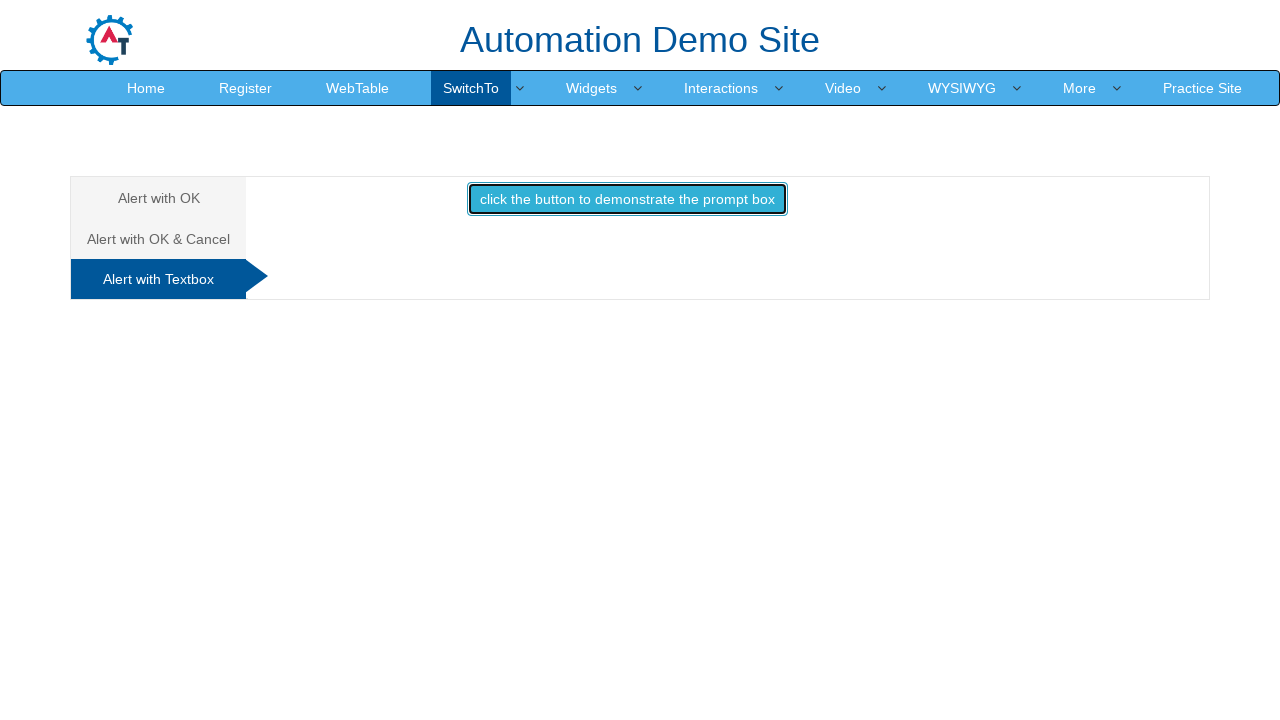

Set up dialog handler to accept prompt with text 'Ram'
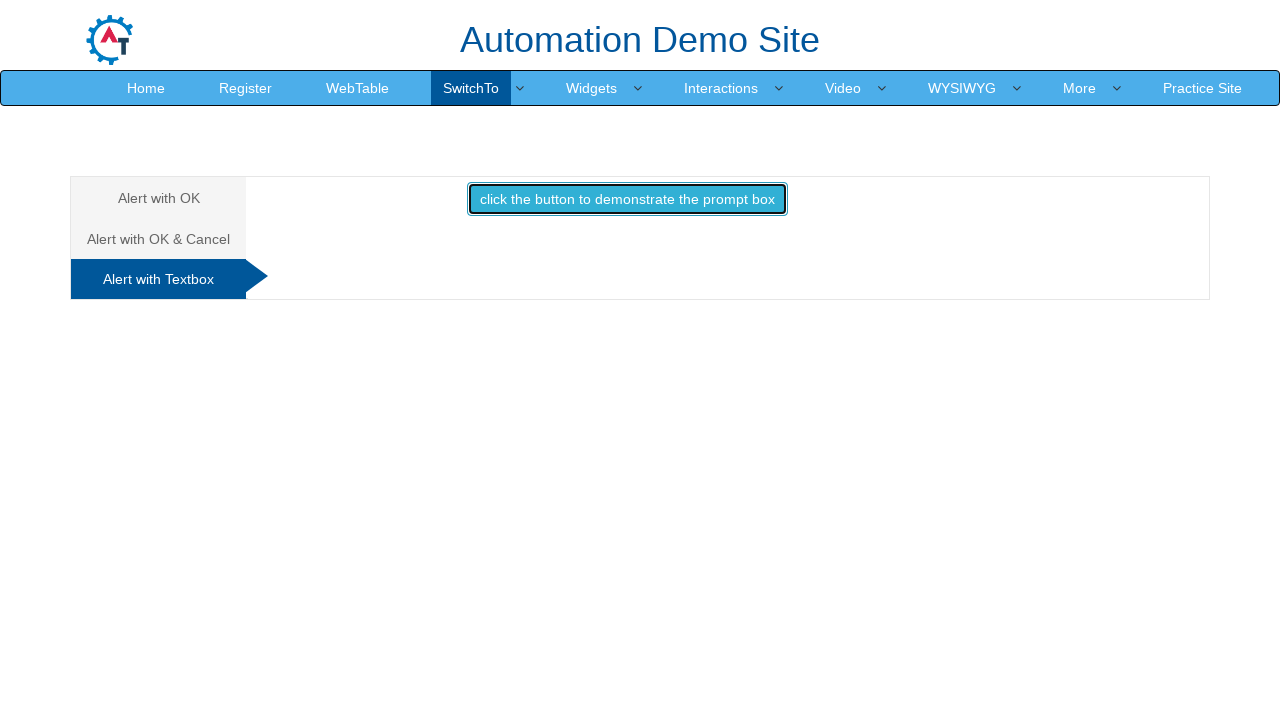

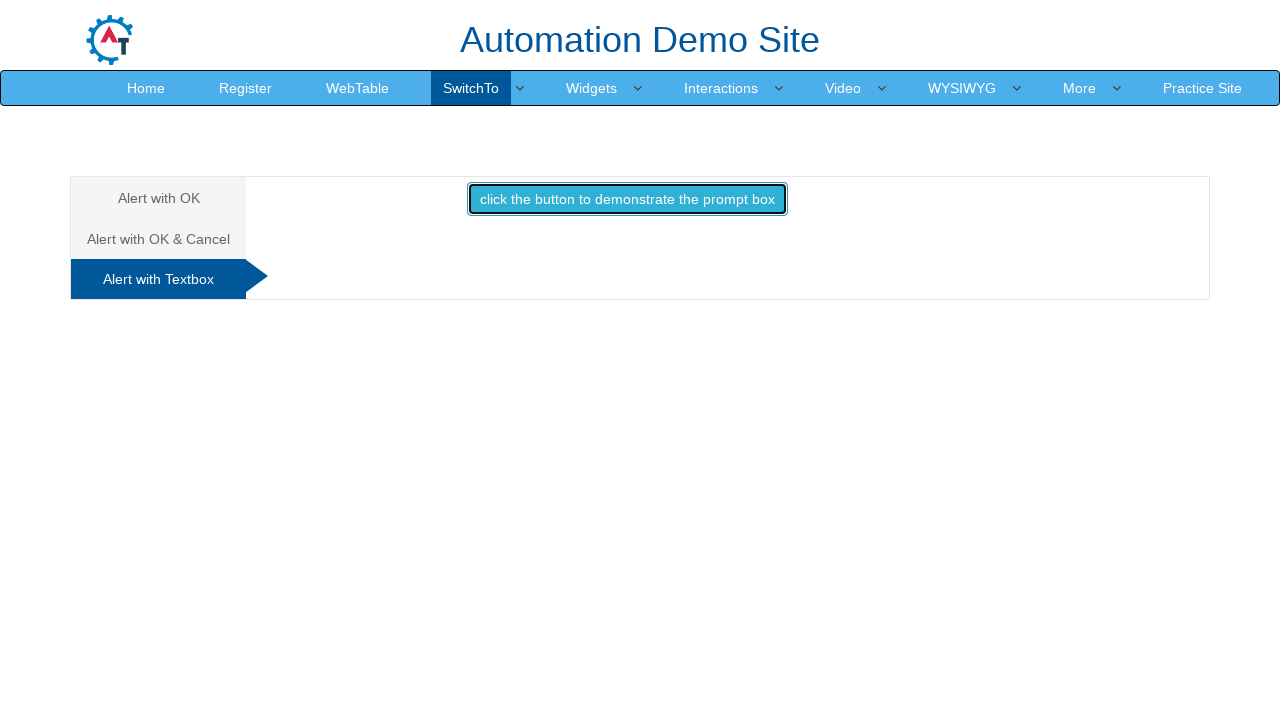